Tests file download functionality by clicking on a download link and verifying the file is downloaded

Starting URL: https://the-internet.herokuapp.com/download

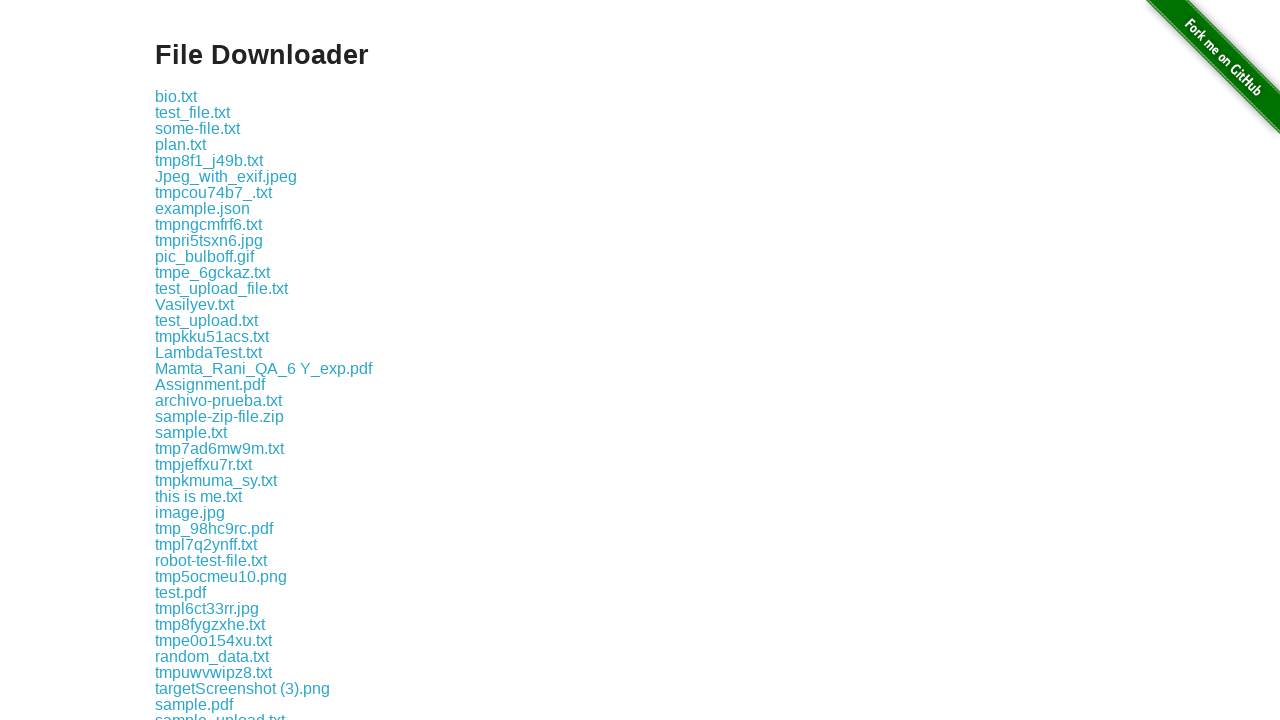

Clicked on the download link at (226, 176) on xpath=//*[@id="content"]/div/a[6]
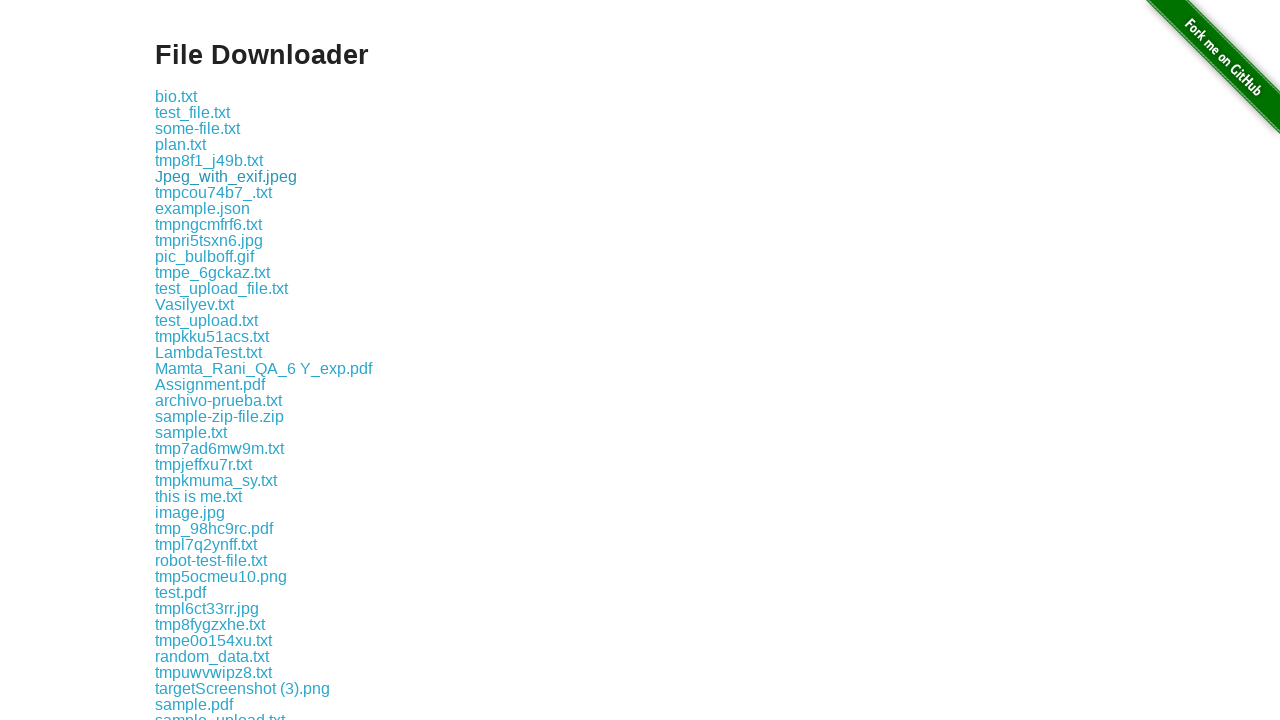

Download started and file download handler registered at (226, 176) on xpath=//*[@id="content"]/div/a[6]
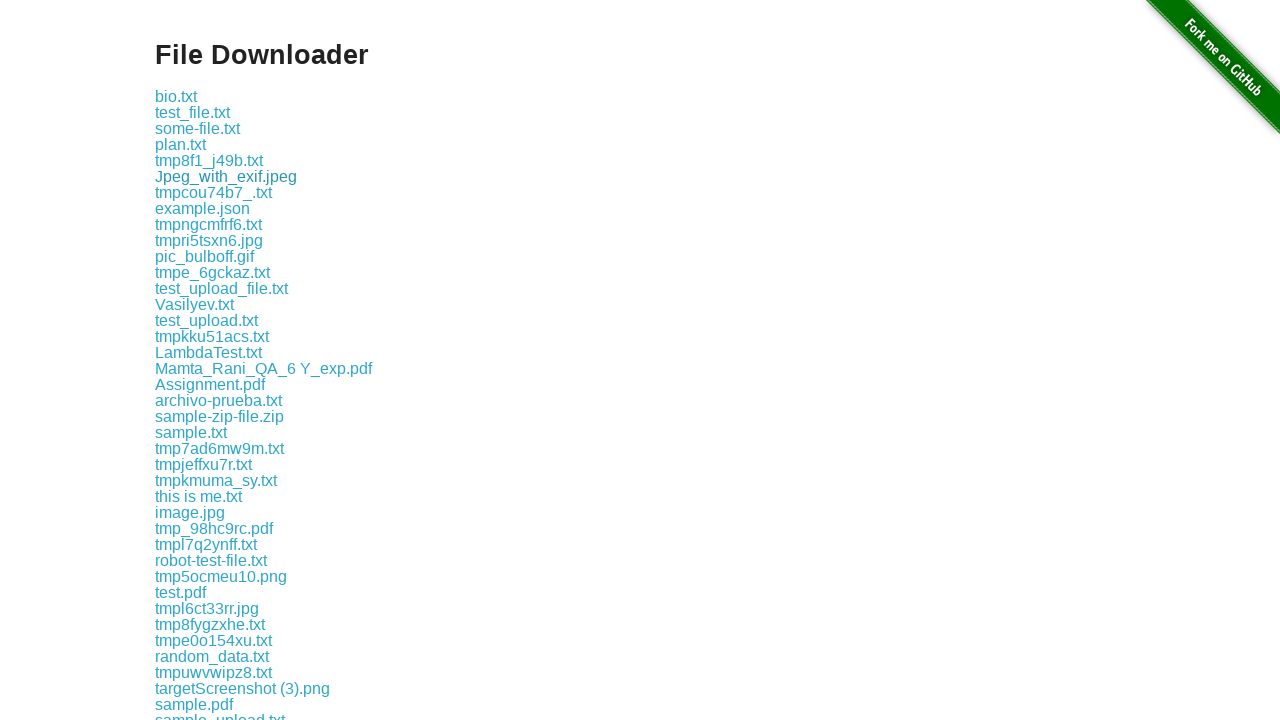

Download completed and file object obtained
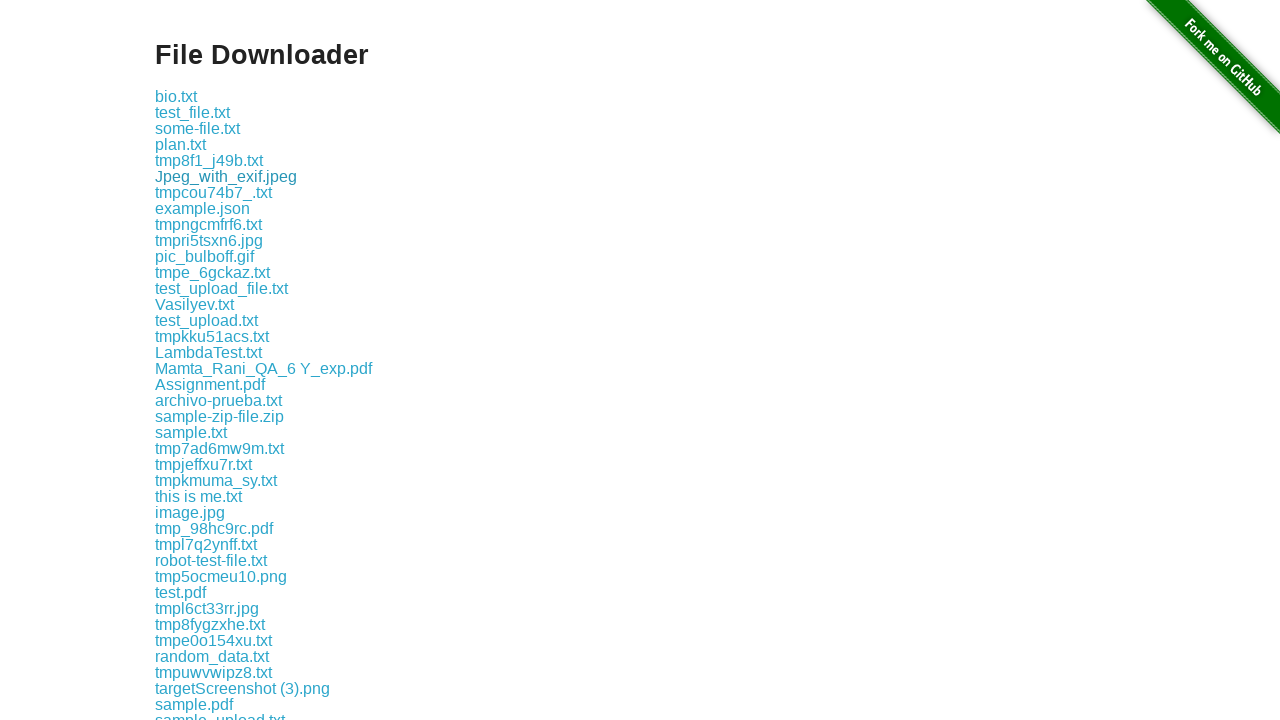

Verified that downloaded file has a valid filename
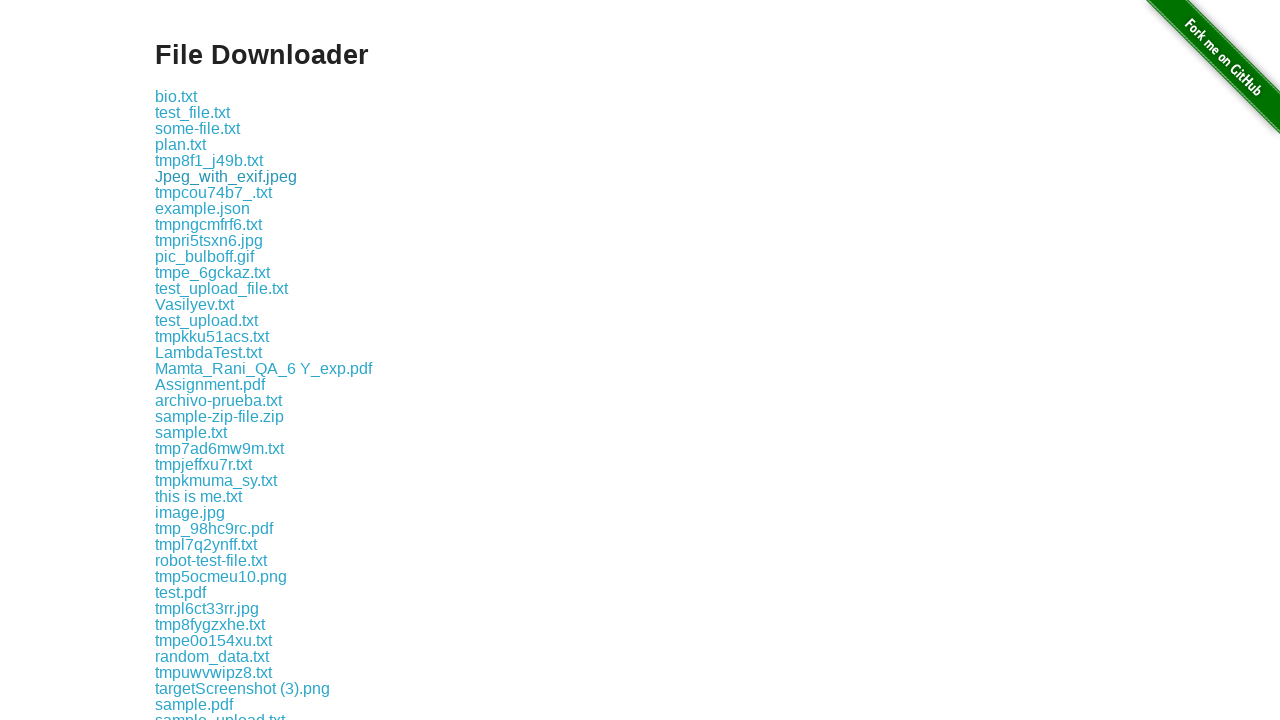

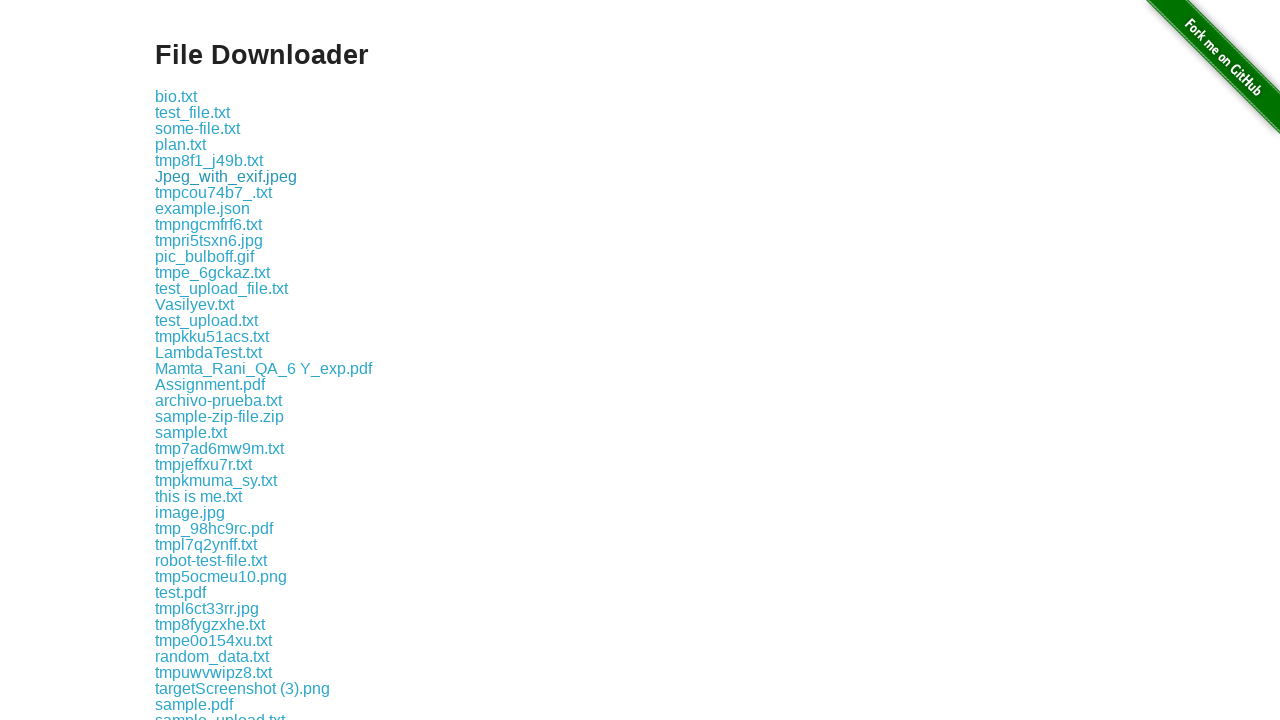